Tests domain availability search on registro.br by entering a domain name and submitting the search form

Starting URL: https://registro.br/

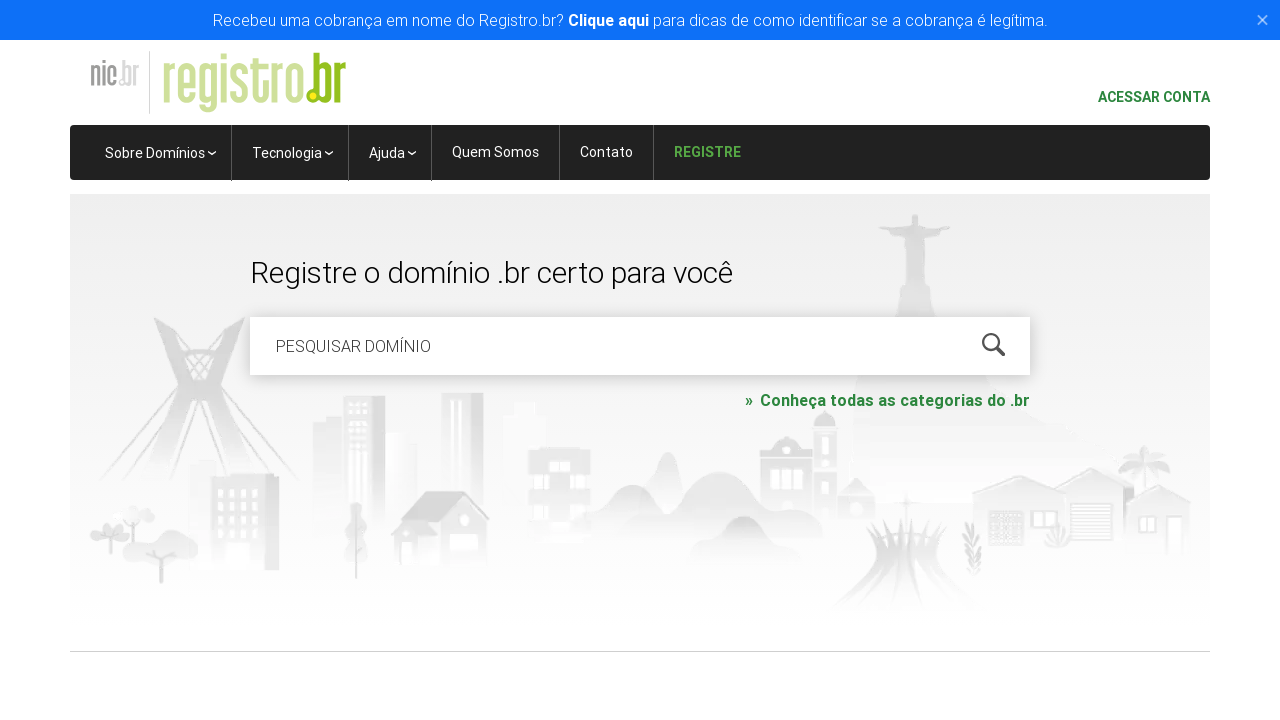

Filled domain search field with 'roboscompython.com.br' on #is-avail-field
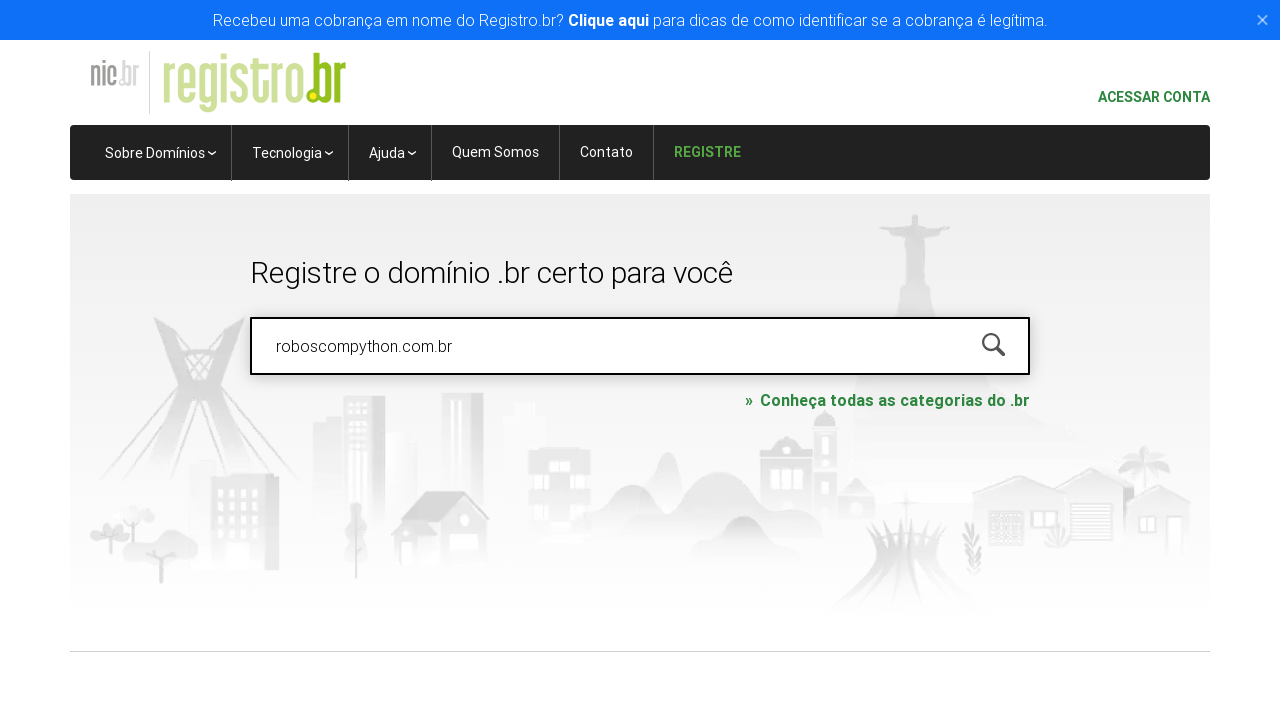

Pressed Enter to submit domain availability search on #is-avail-field
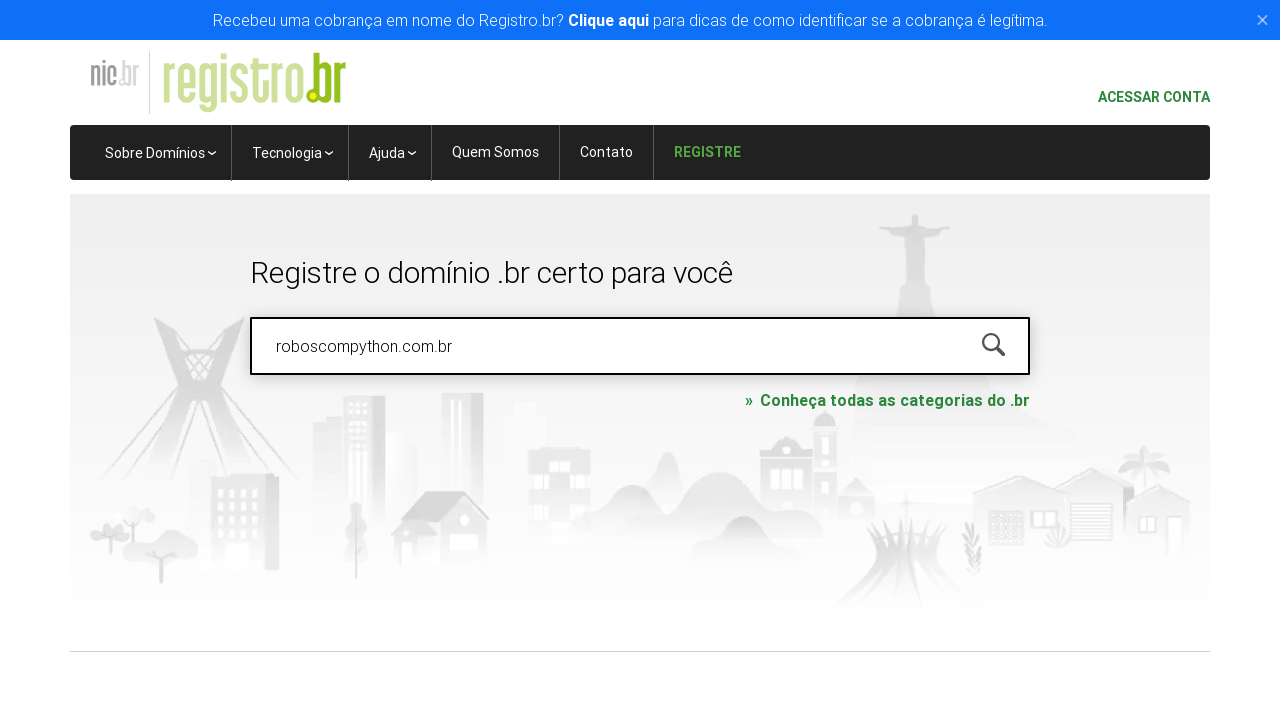

Waited for network to become idle and results to load
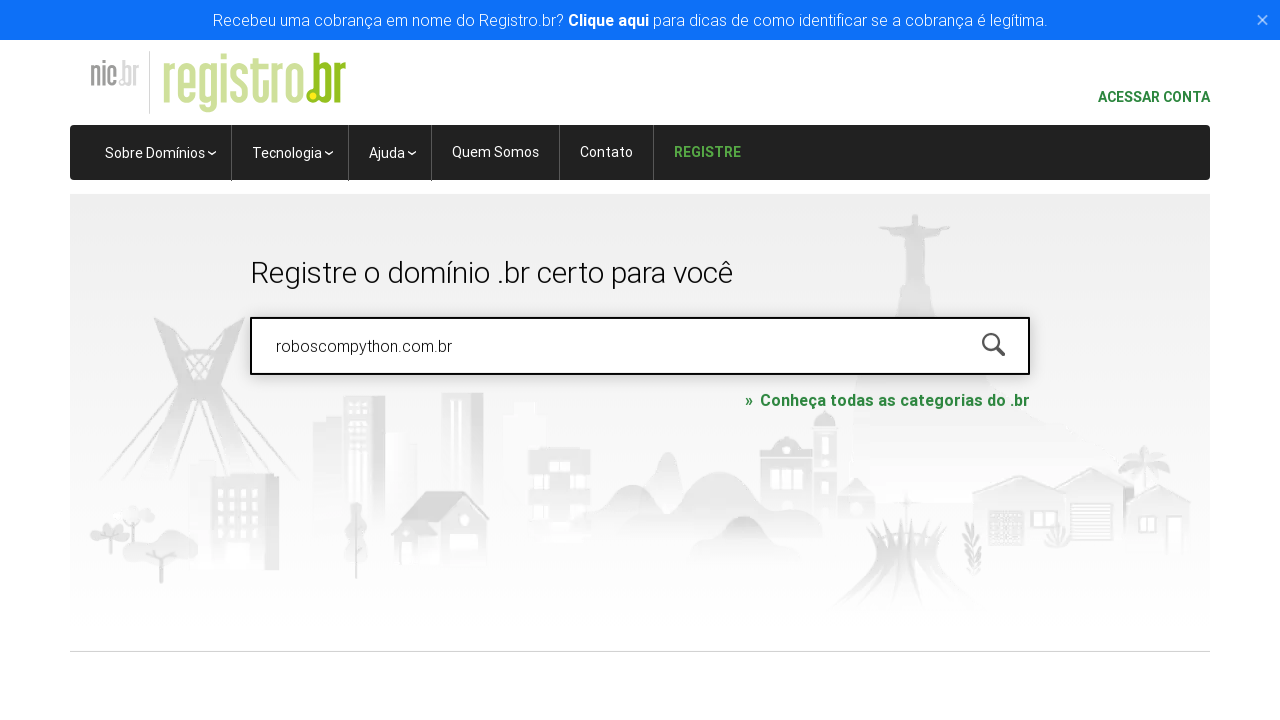

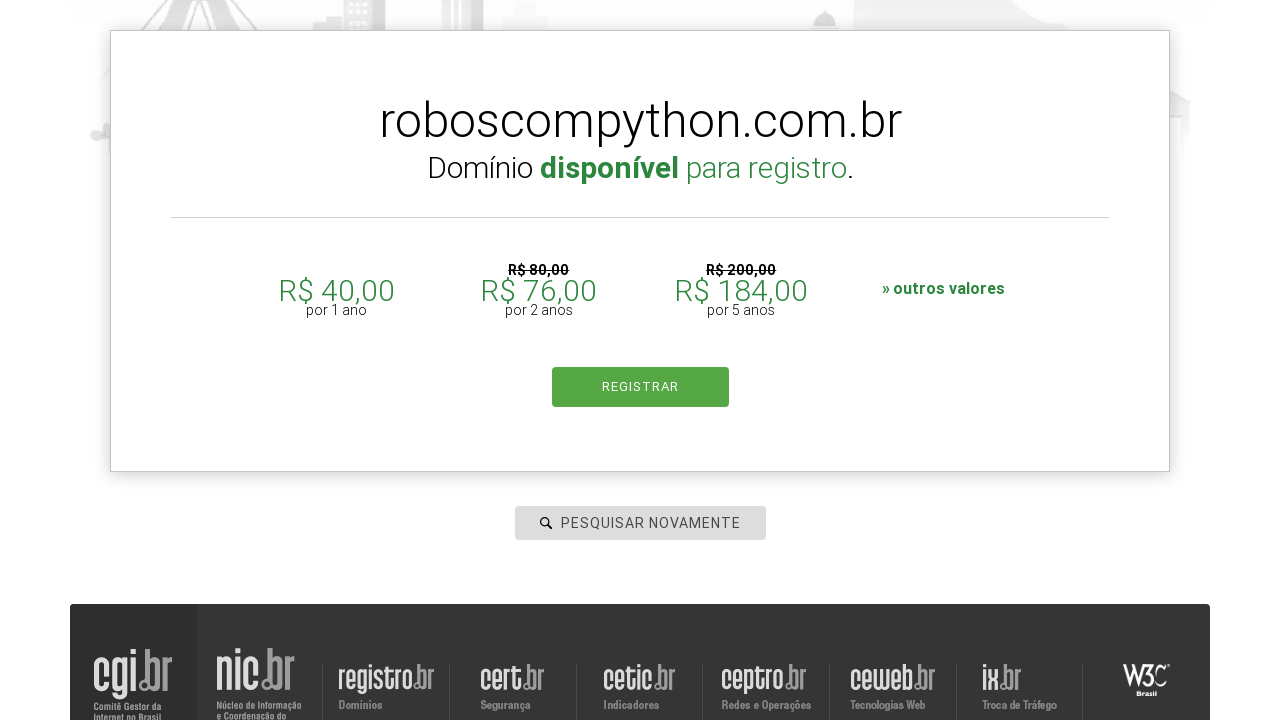